Tests the location selection functionality on OLX India by clicking the location dropdown, entering "Pune" as a search term, and selecting the Pune location from the suggestions.

Starting URL: https://www.olx.in/

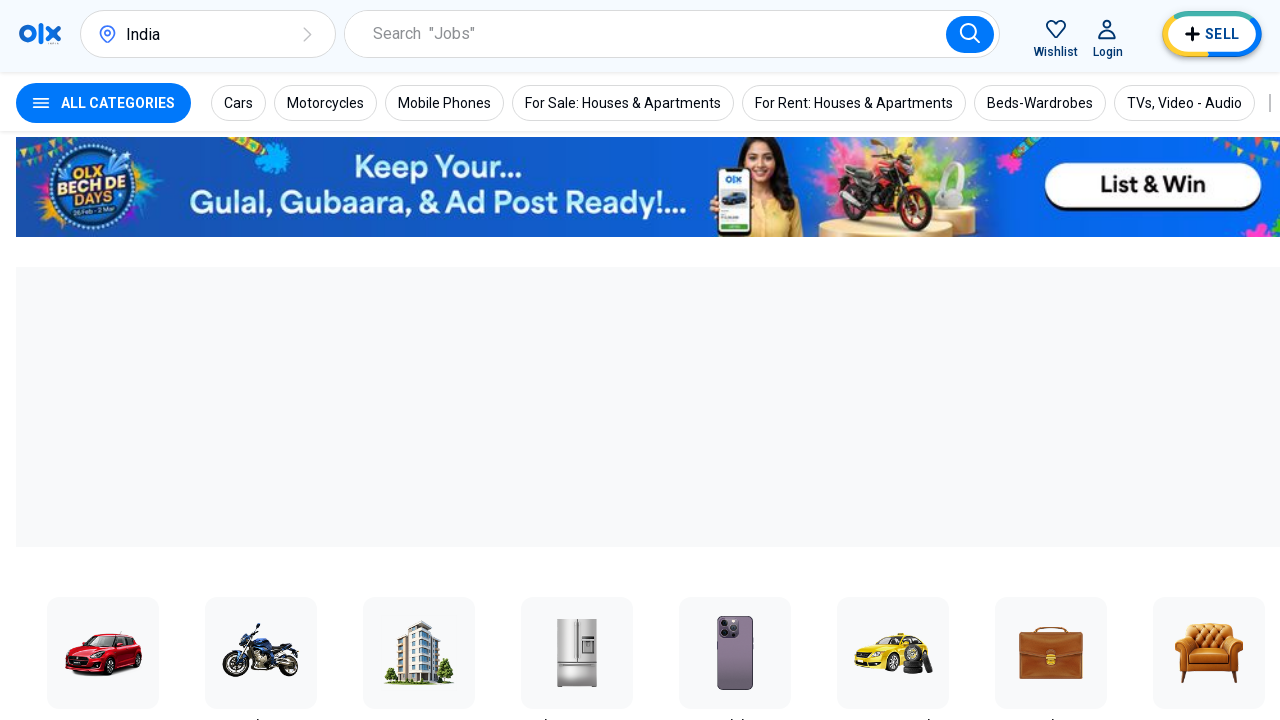

Waited for page to fully load with networkidle state
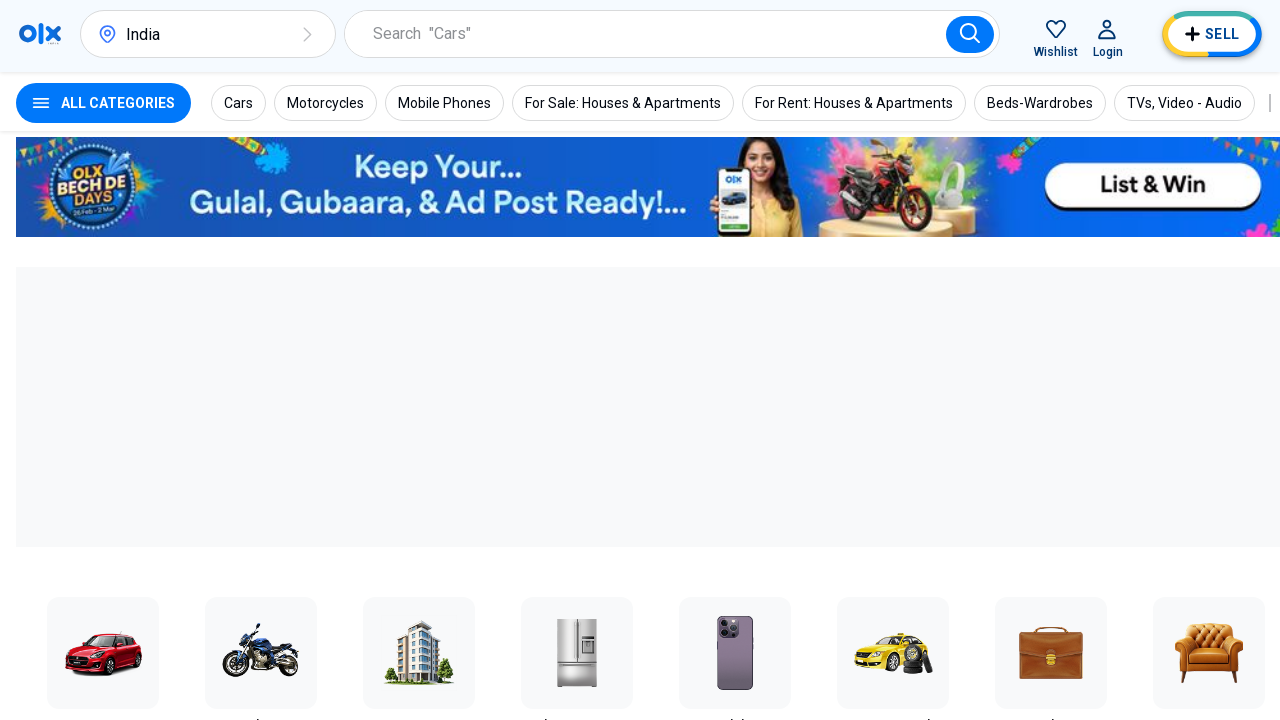

Clicked on location dropdown at (208, 34) on div[data-aut-id='locationBox']
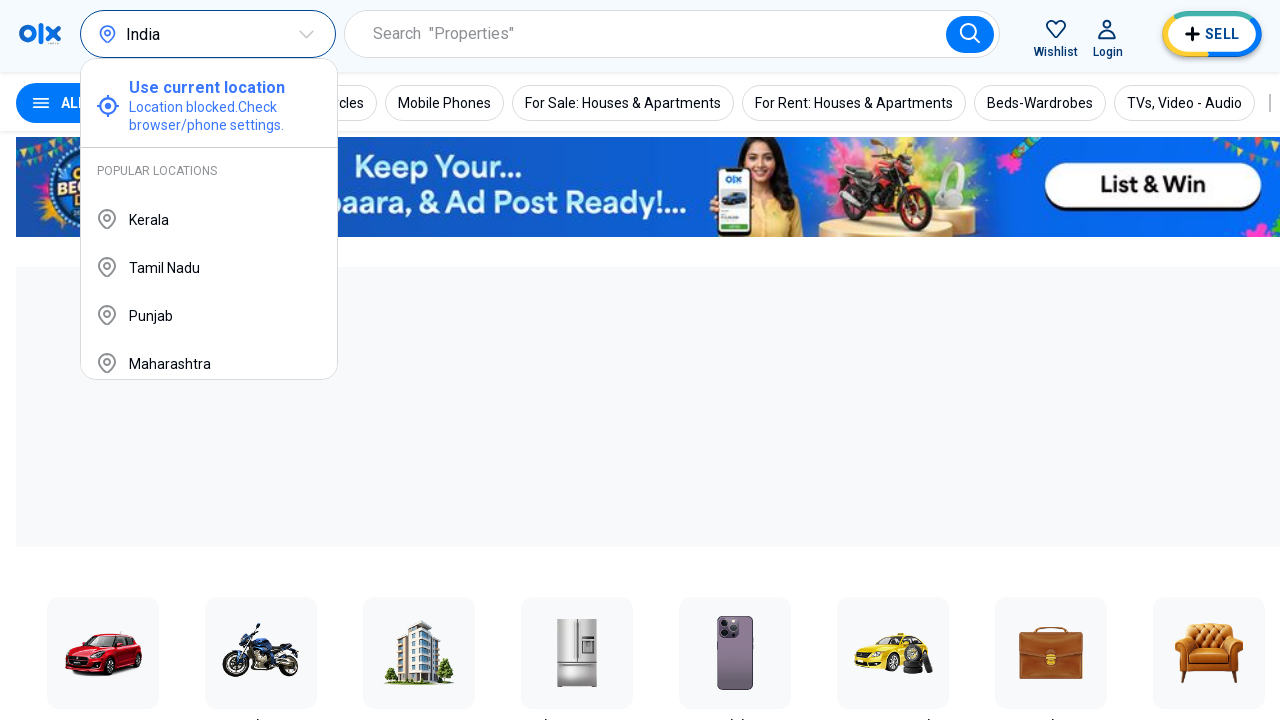

Waited for location input to be interactive
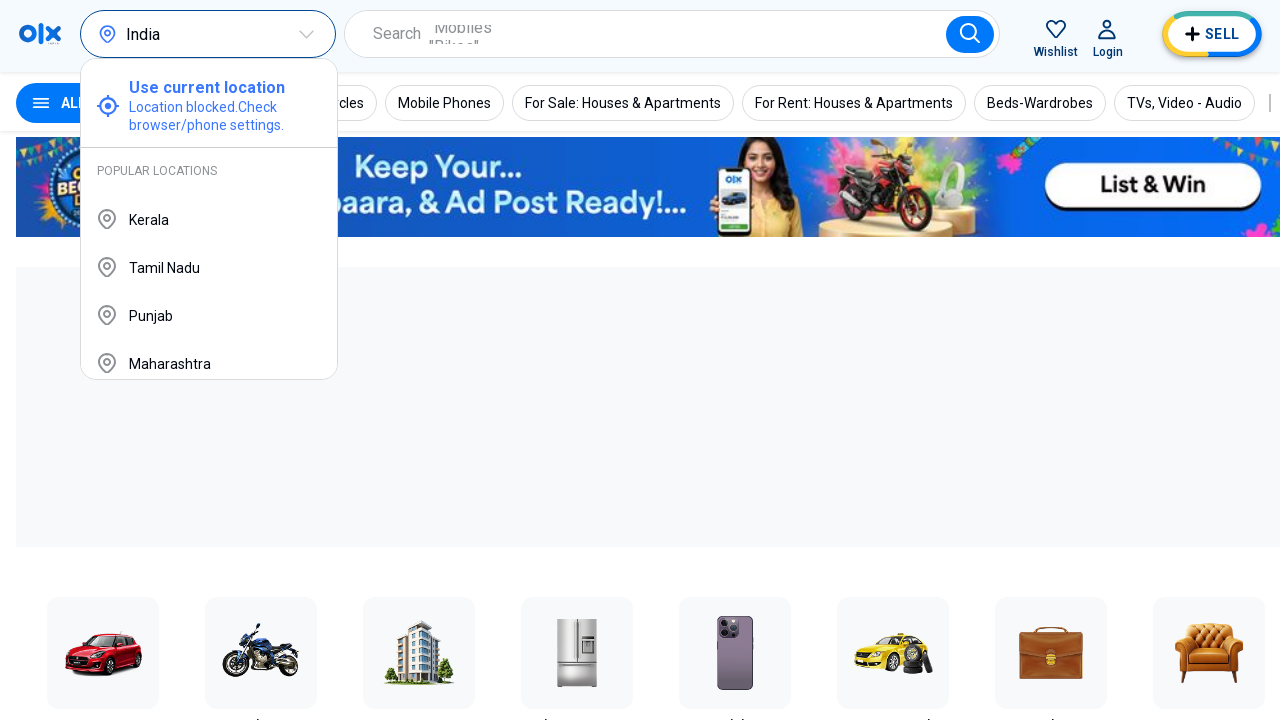

Entered 'Pune' in the location search box on div[data-aut-id='locationBox'] input
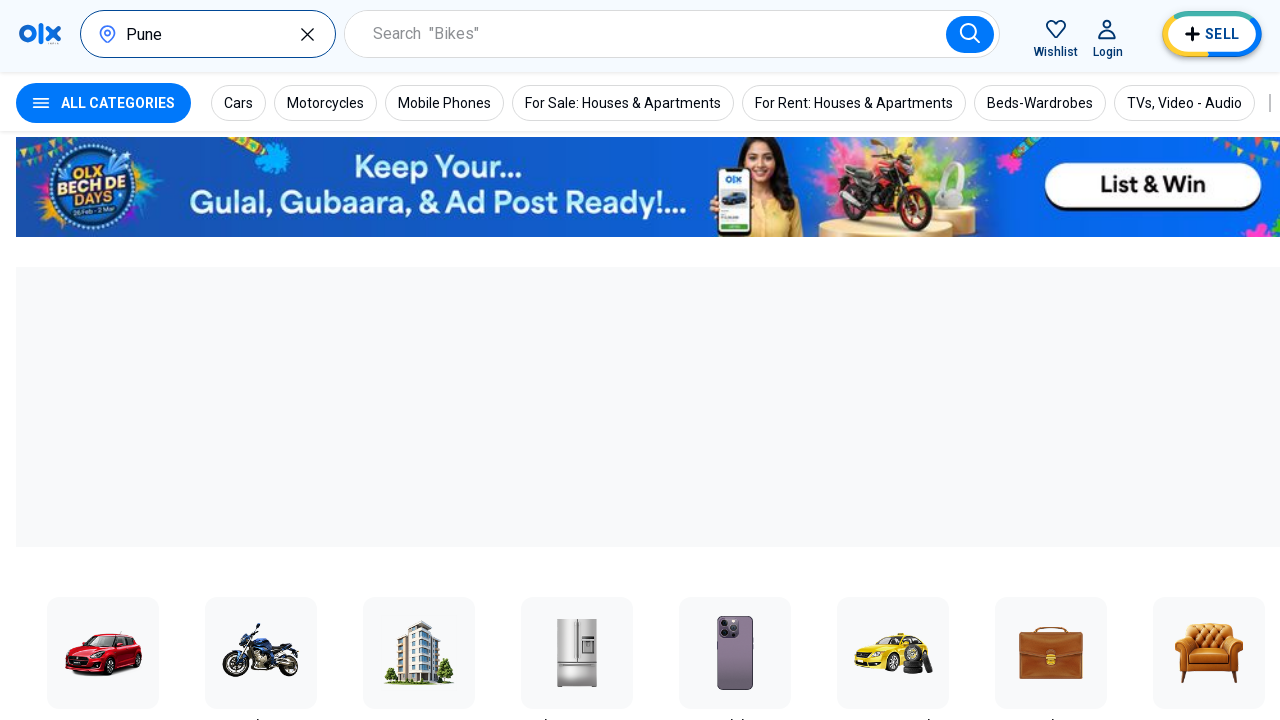

Waited for location suggestions to appear
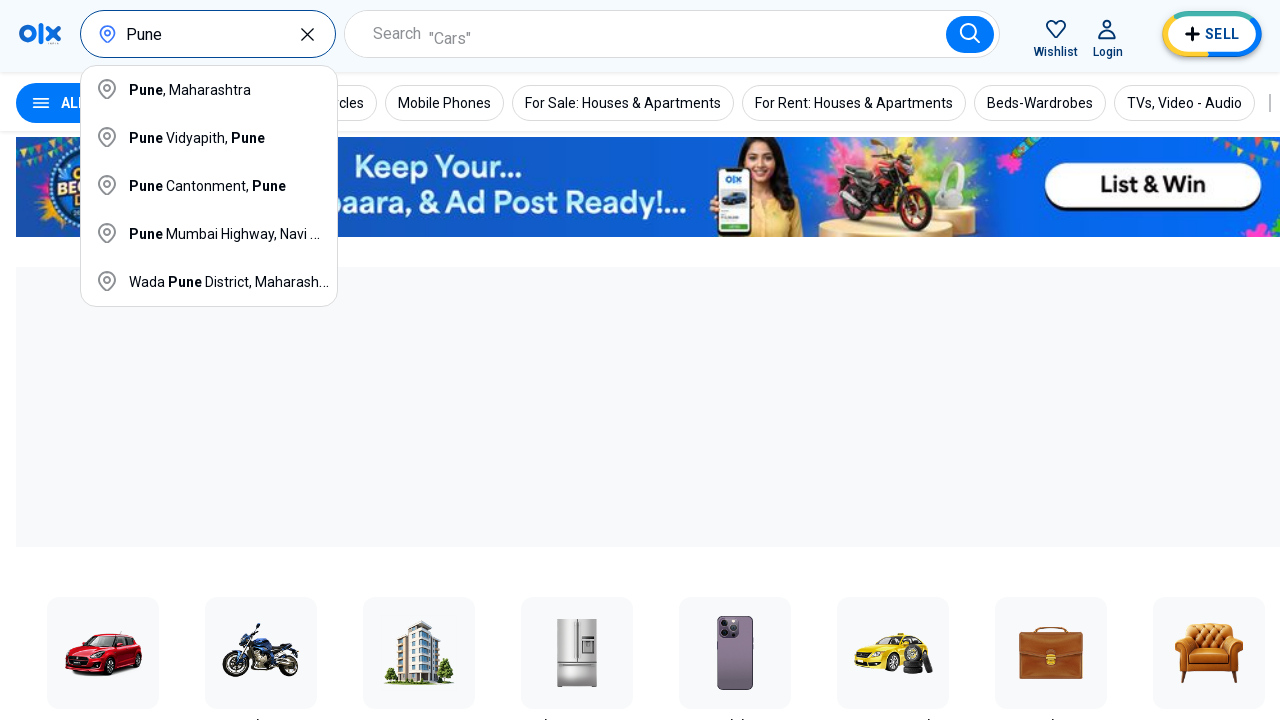

Clicked on Pune suggestion from the dropdown at (146, 90) on span._1qtOc.COluN + div b:has-text('Pune')
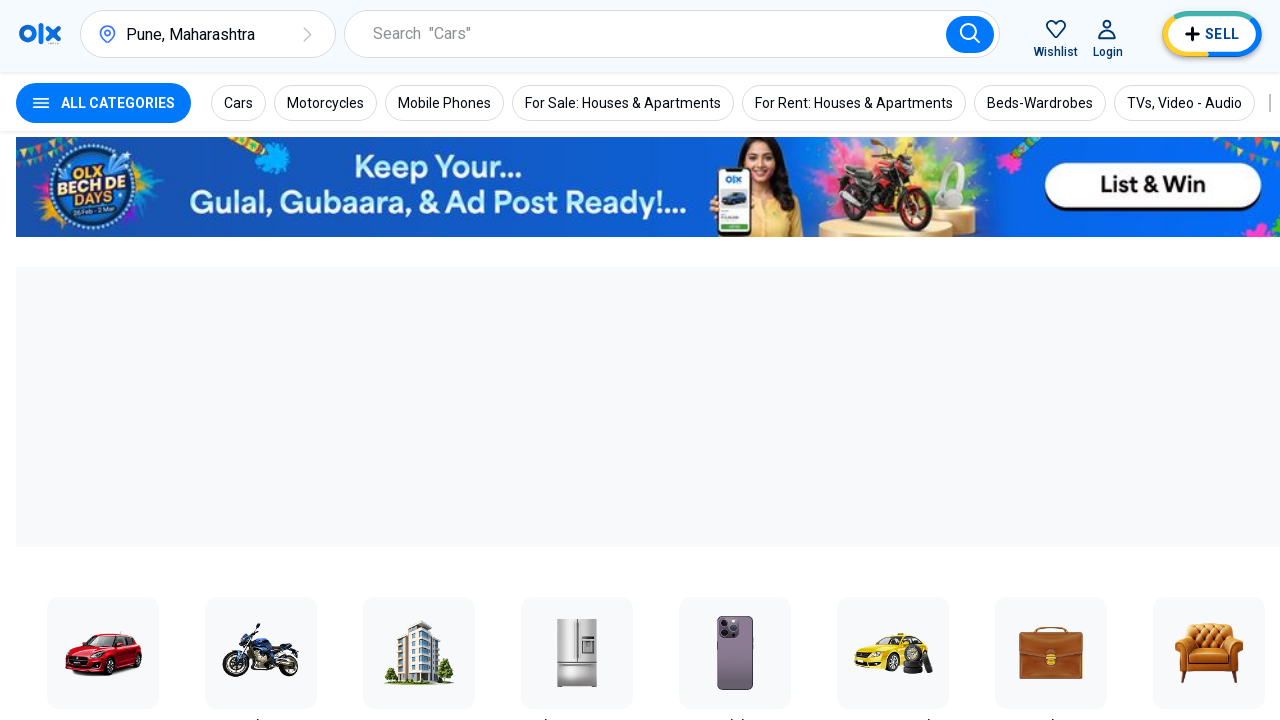

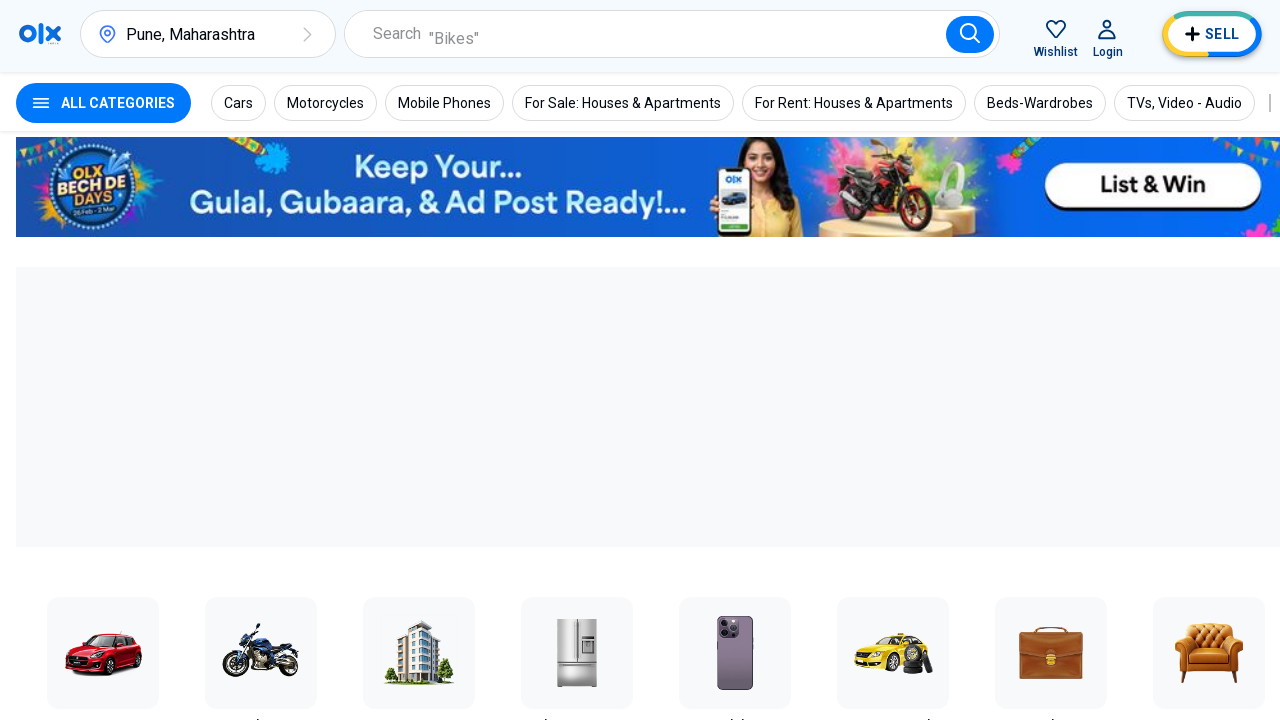